Tests mouse hover functionality by hovering over an avatar and verifying that additional user information (caption) is displayed

Starting URL: http://the-internet.herokuapp.com/hovers

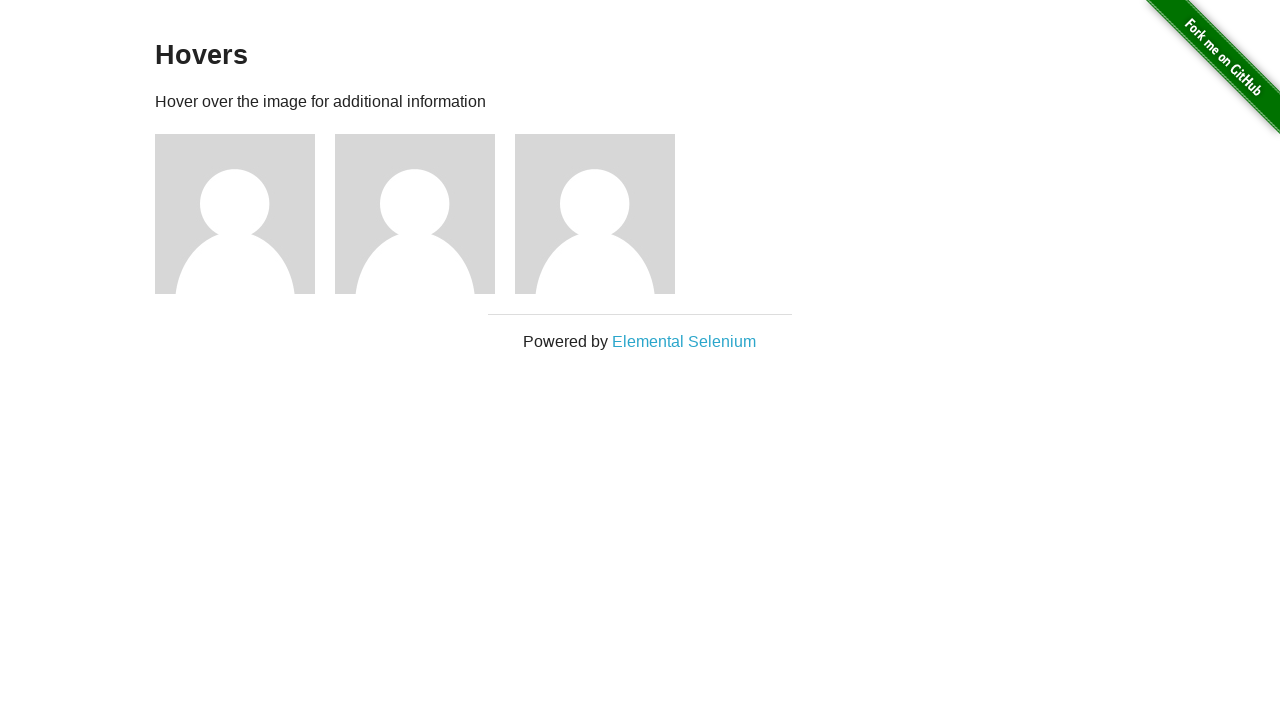

Located first avatar element
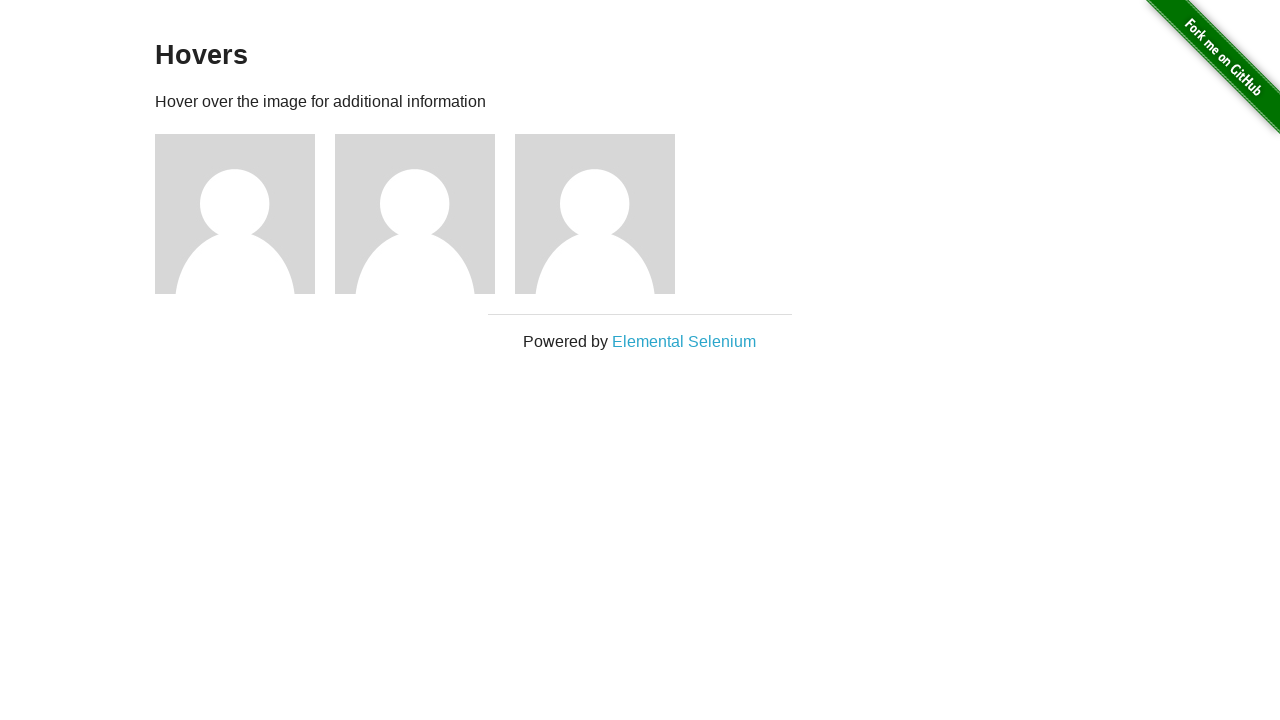

Hovered over first avatar at (245, 214) on .figure >> nth=0
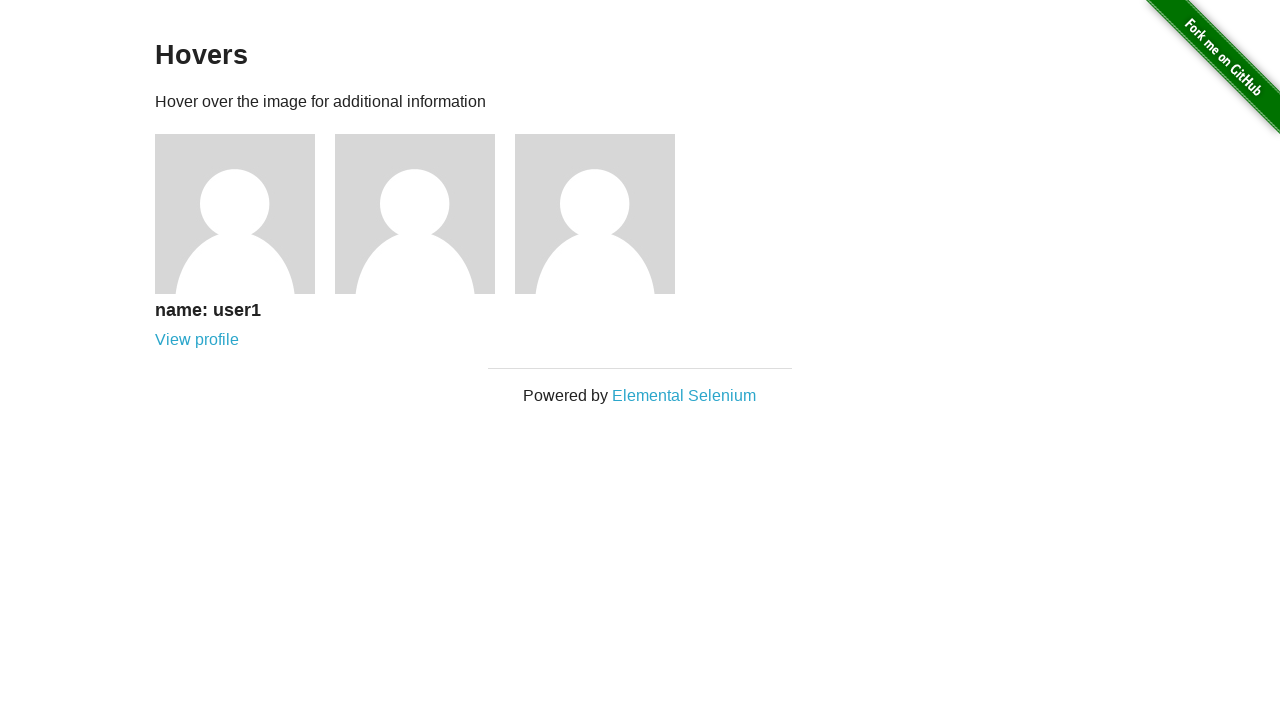

Located first caption element
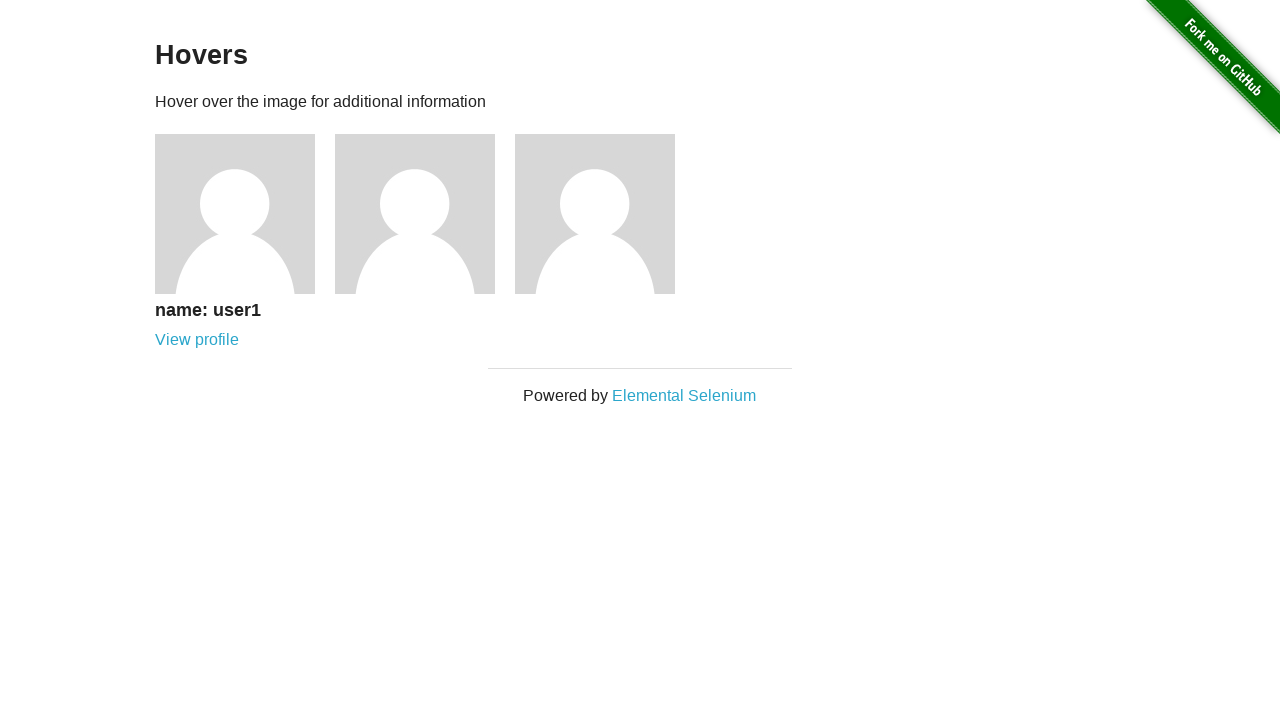

Verified that caption is visible after hover
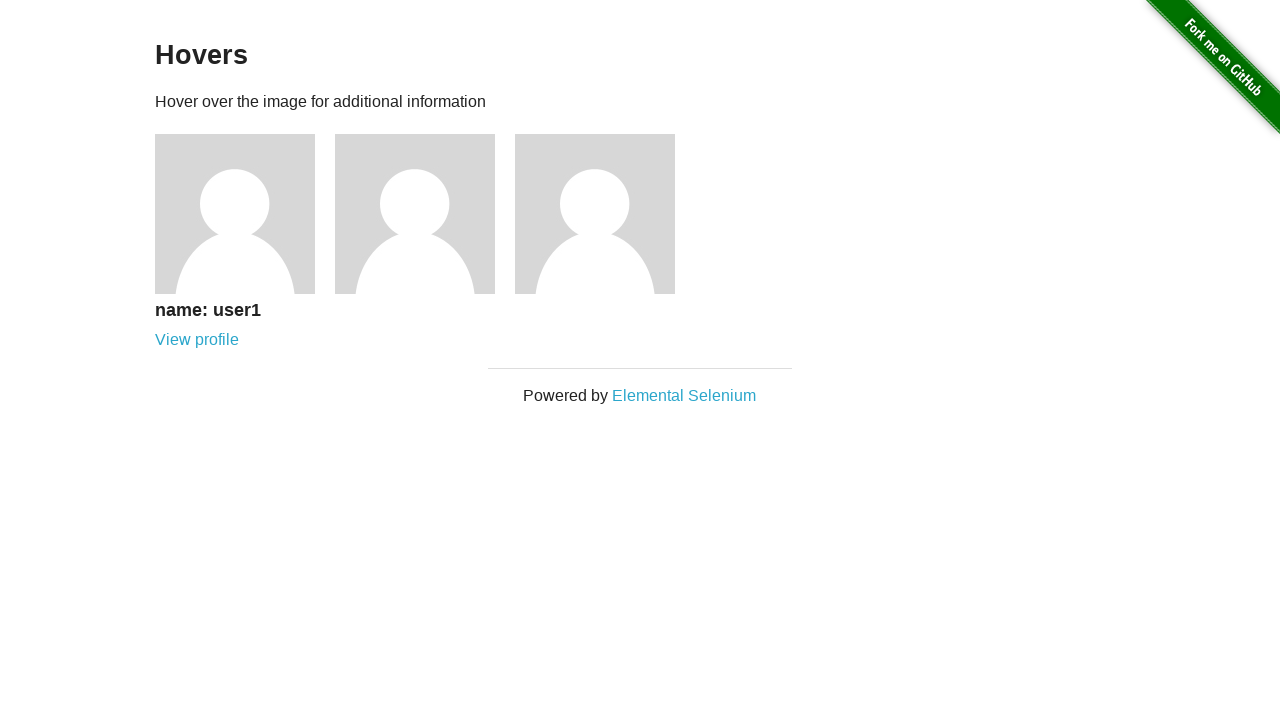

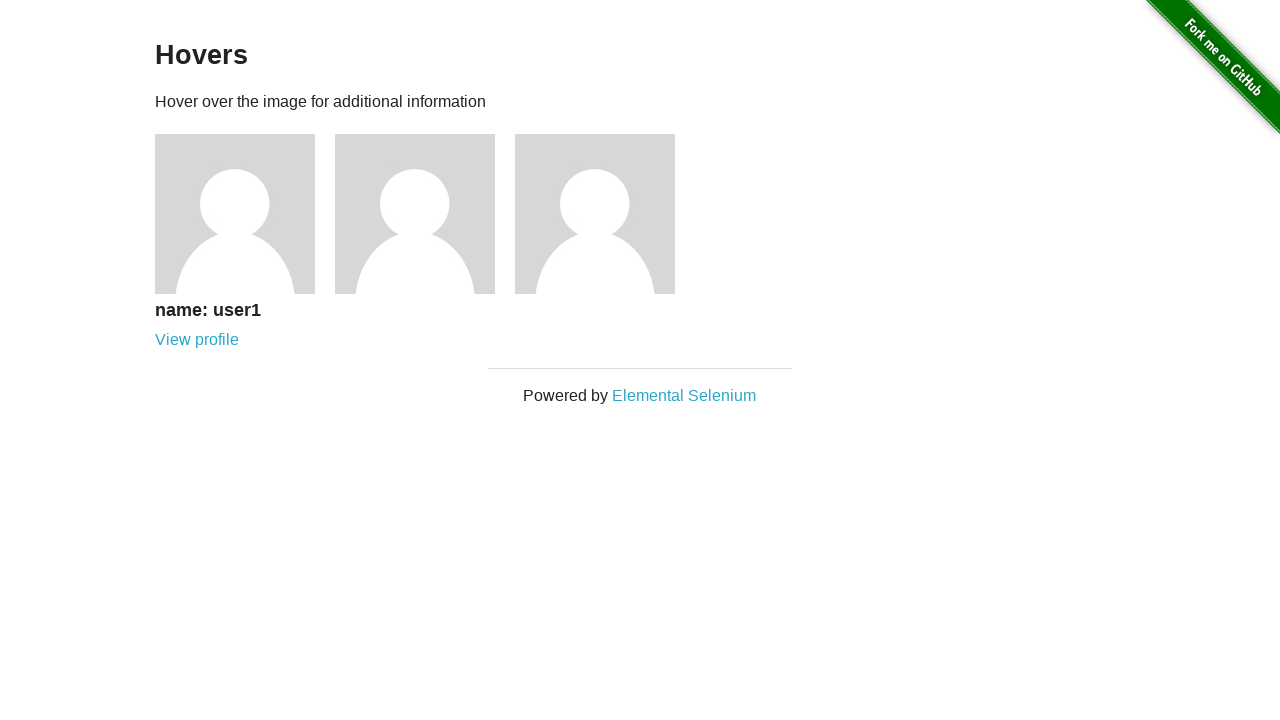